Tests that Clear completed button is hidden when there are no completed items

Starting URL: https://demo.playwright.dev/todomvc

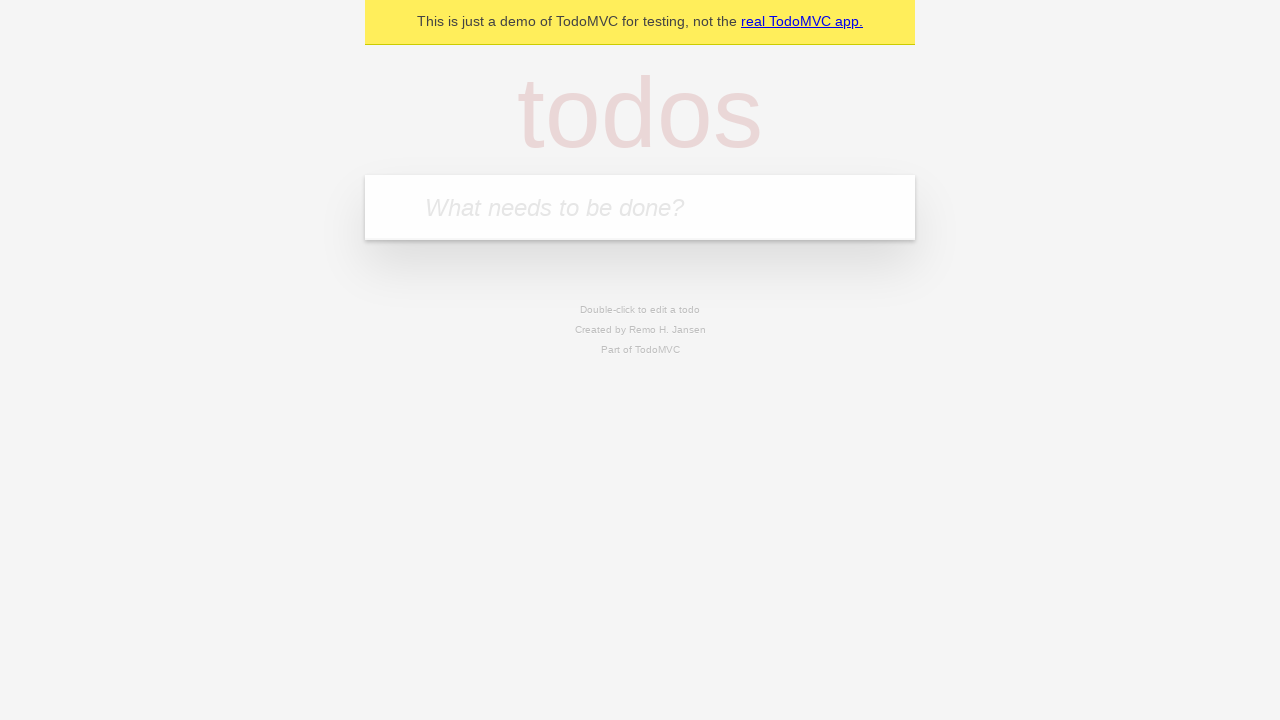

Filled todo input with 'buy some cheese' on internal:attr=[placeholder="What needs to be done?"i]
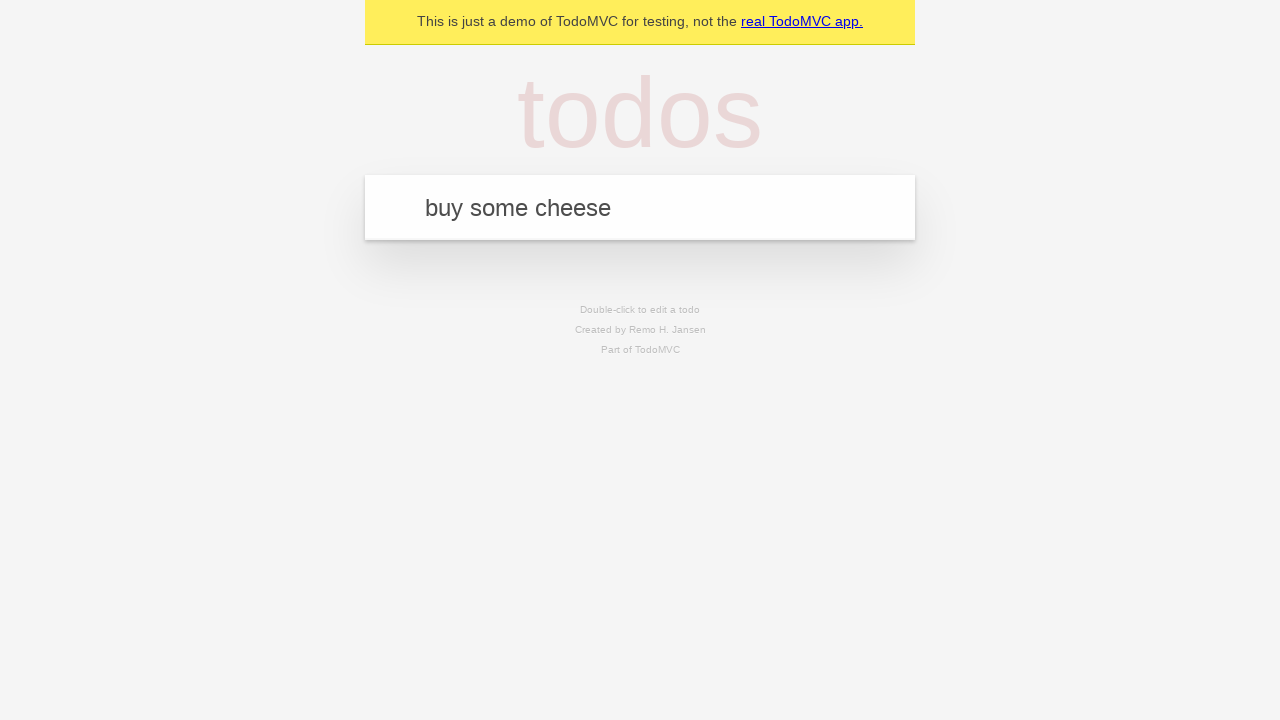

Pressed Enter to create first todo on internal:attr=[placeholder="What needs to be done?"i]
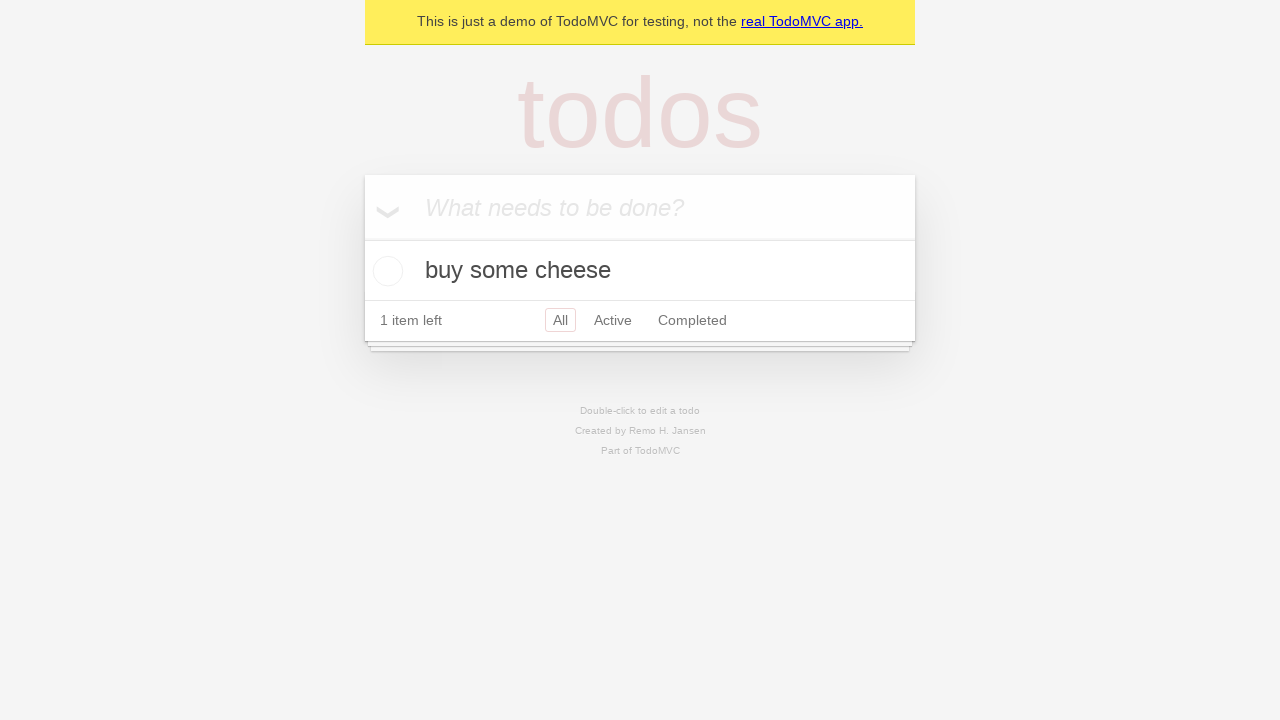

Filled todo input with 'feed the cat' on internal:attr=[placeholder="What needs to be done?"i]
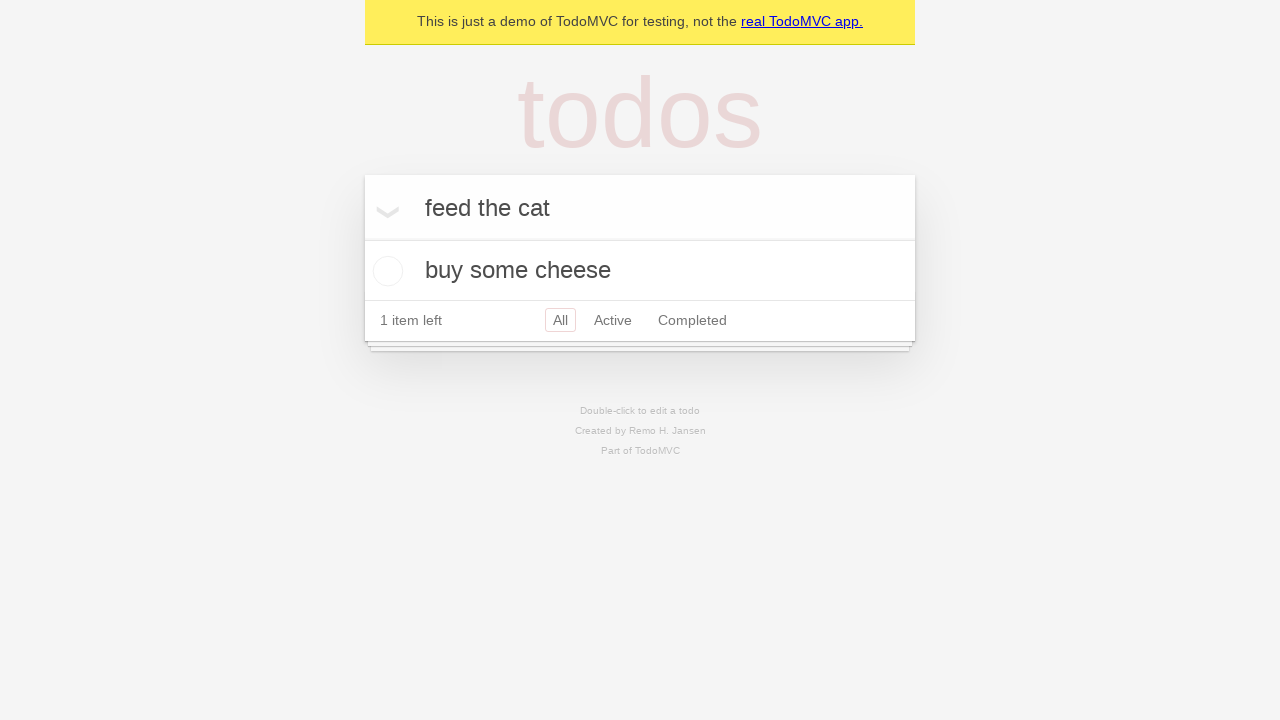

Pressed Enter to create second todo on internal:attr=[placeholder="What needs to be done?"i]
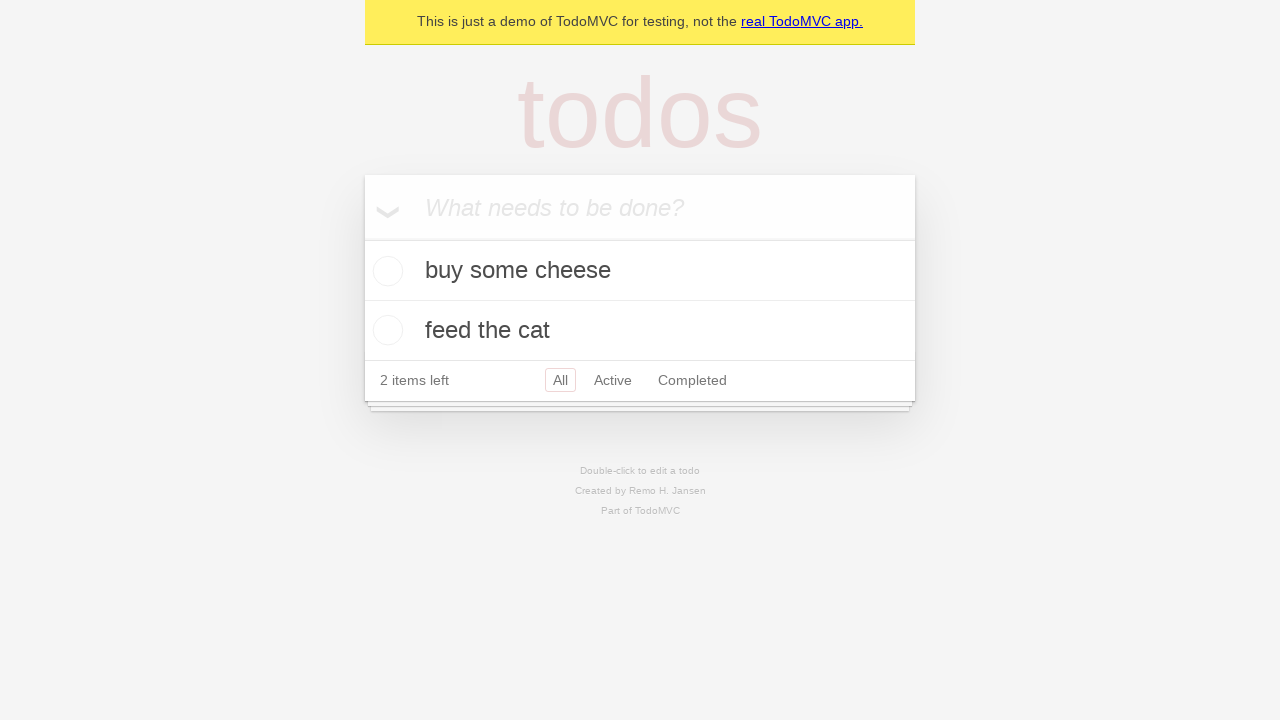

Filled todo input with 'book a doctors appointment' on internal:attr=[placeholder="What needs to be done?"i]
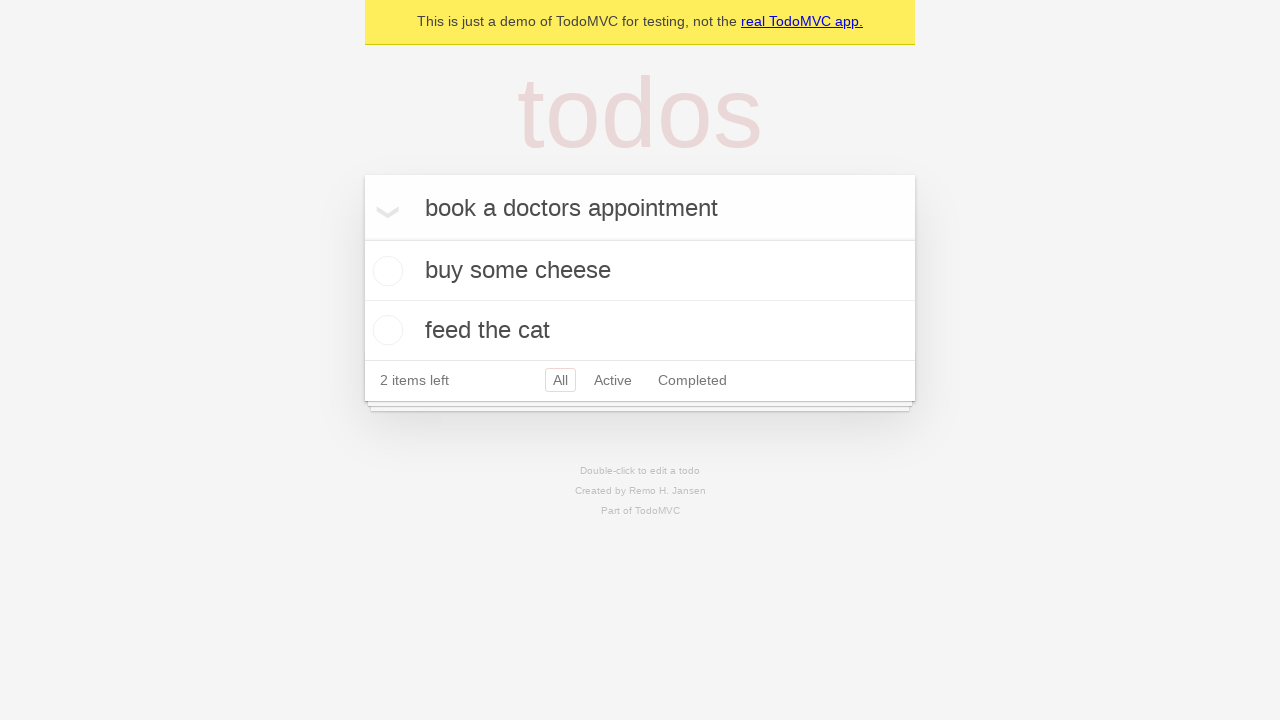

Pressed Enter to create third todo on internal:attr=[placeholder="What needs to be done?"i]
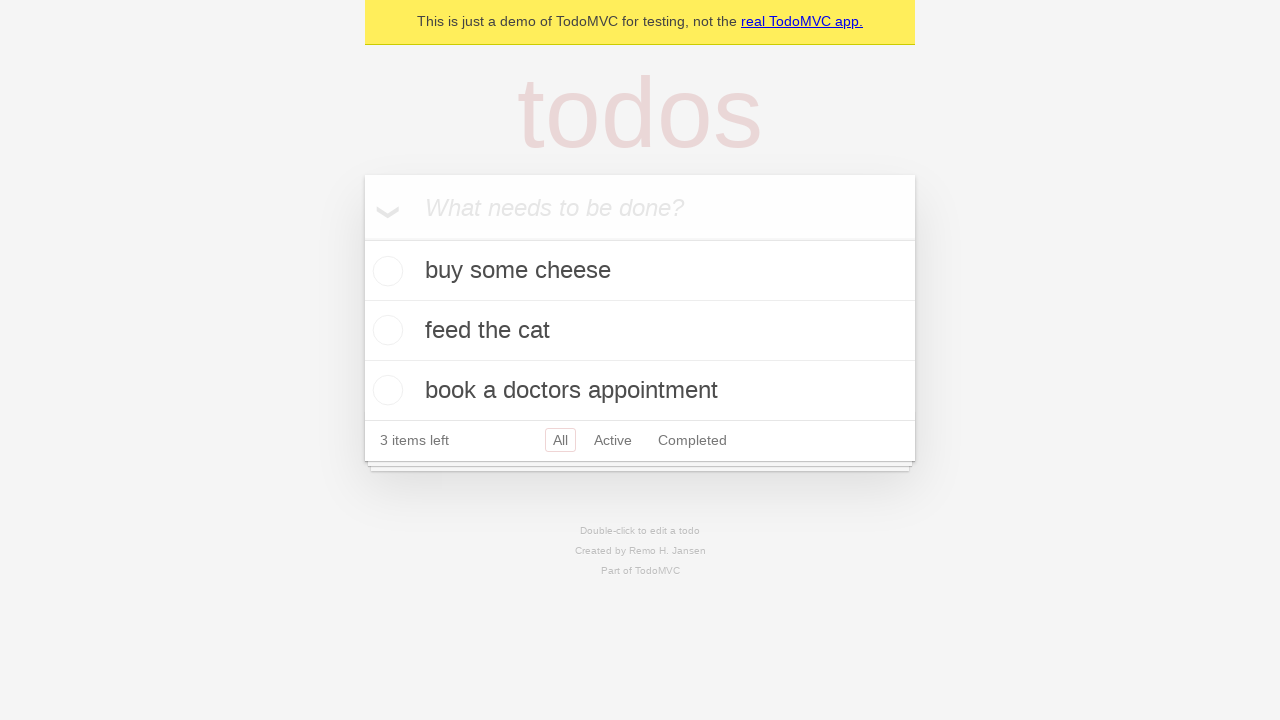

Checked the first todo item to mark it as completed at (385, 271) on .todo-list li .toggle >> nth=0
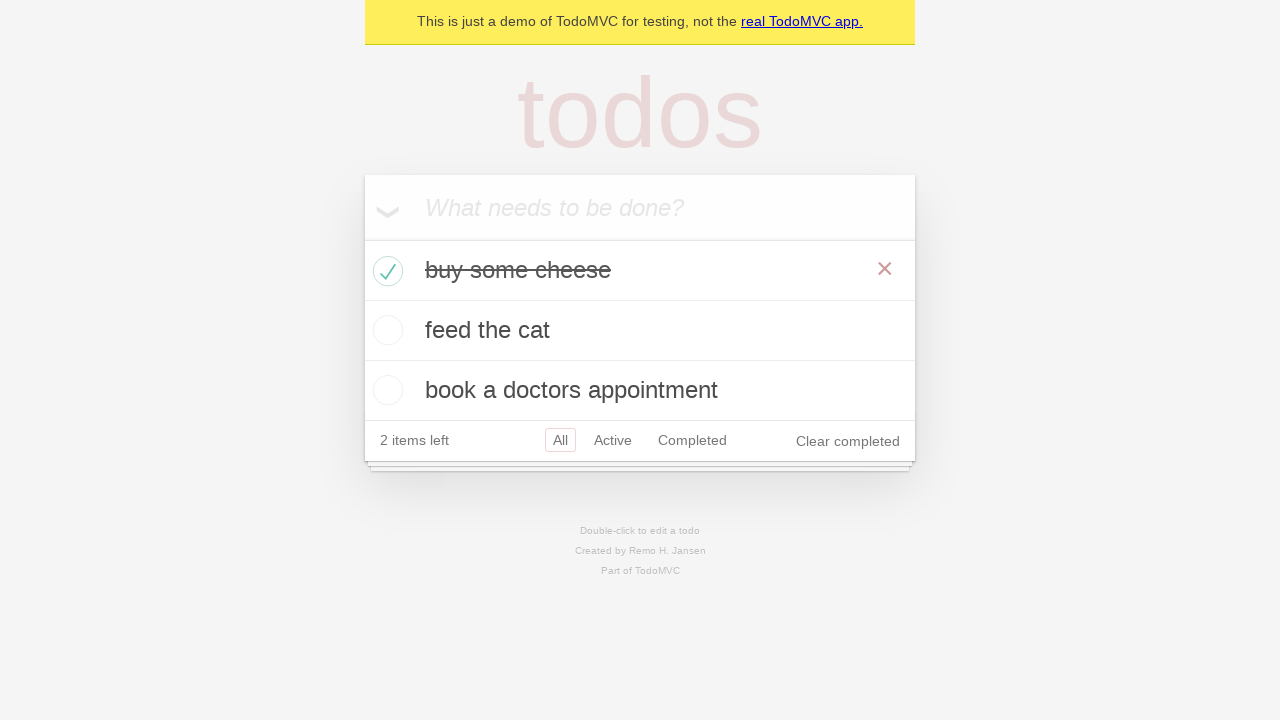

Clicked 'Clear completed' button to remove completed todos at (848, 441) on internal:role=button[name="Clear completed"i]
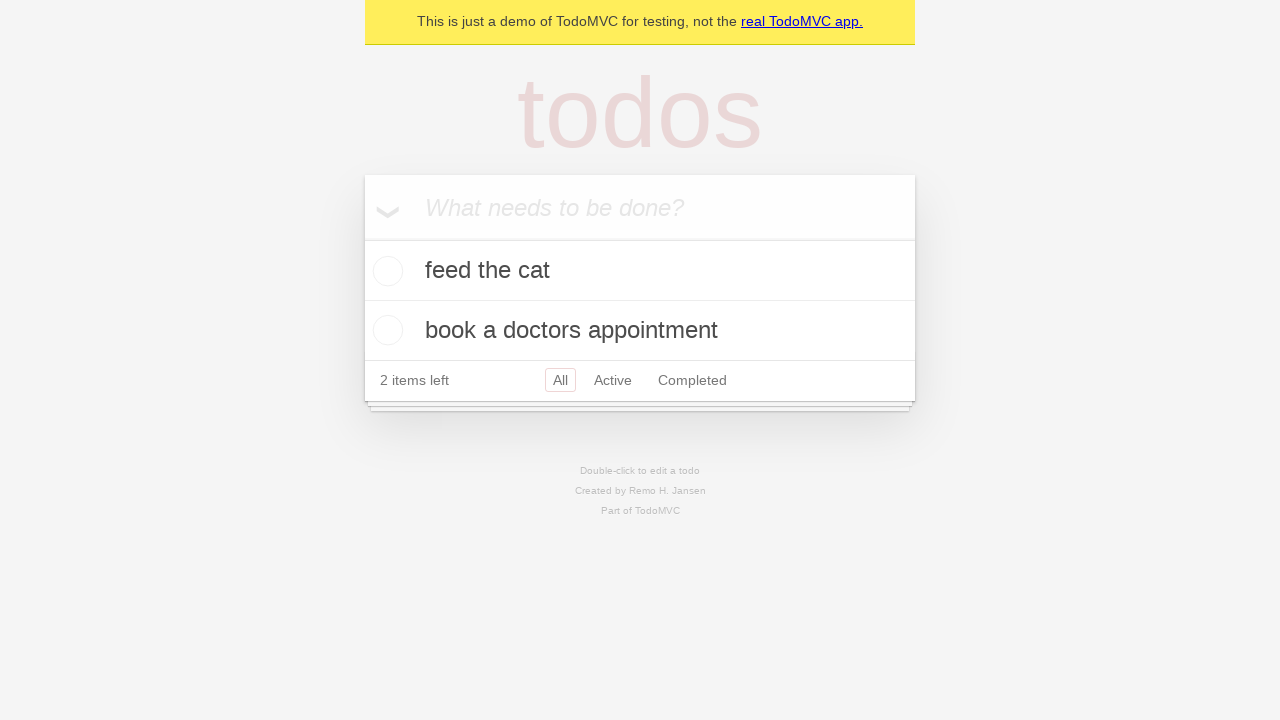

Waited for 'Clear completed' button to be hidden when no completed items remain
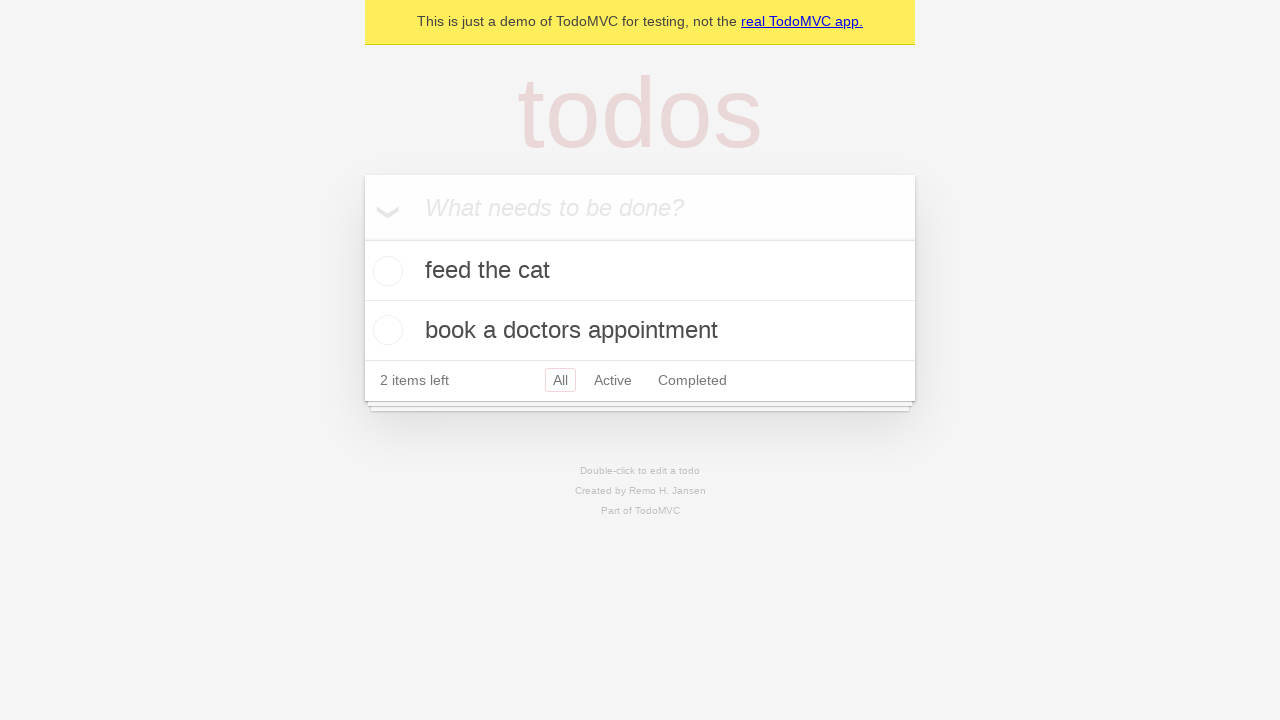

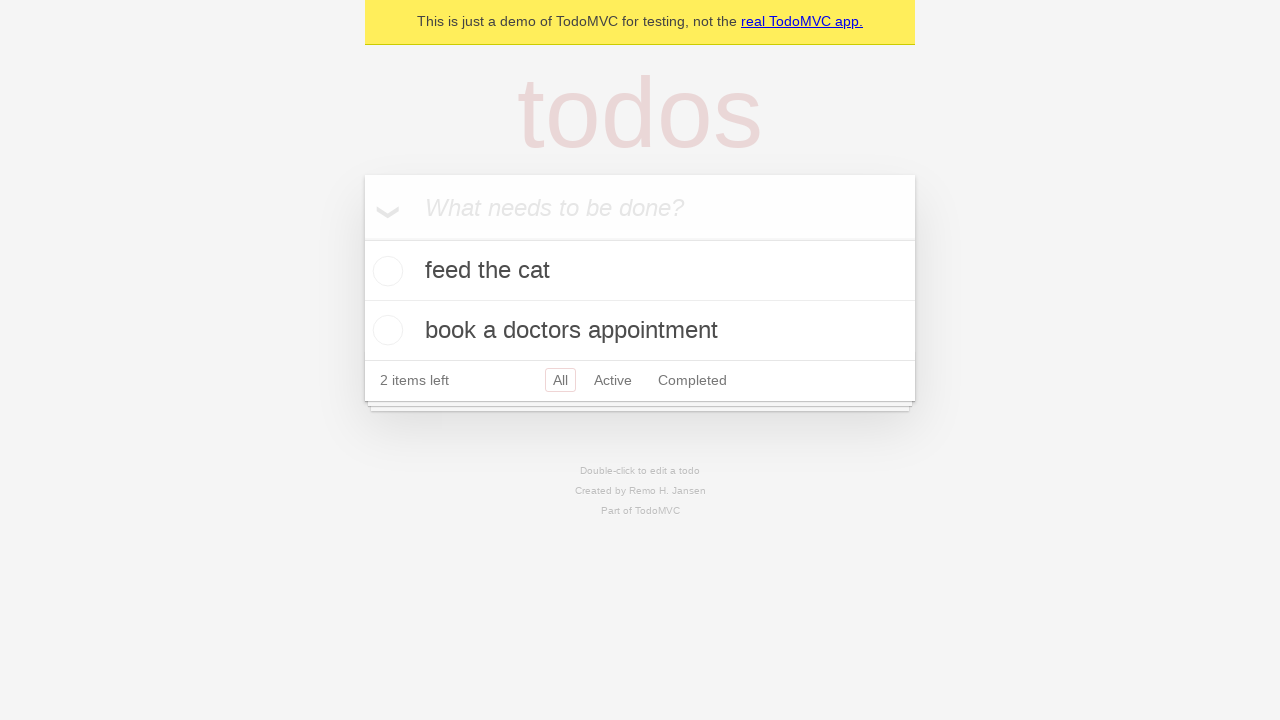